Tests drag and drop functionality by dragging a draggable element and dropping it onto a droppable target area

Starting URL: https://jqueryui.com/resources/demos/droppable/default.html

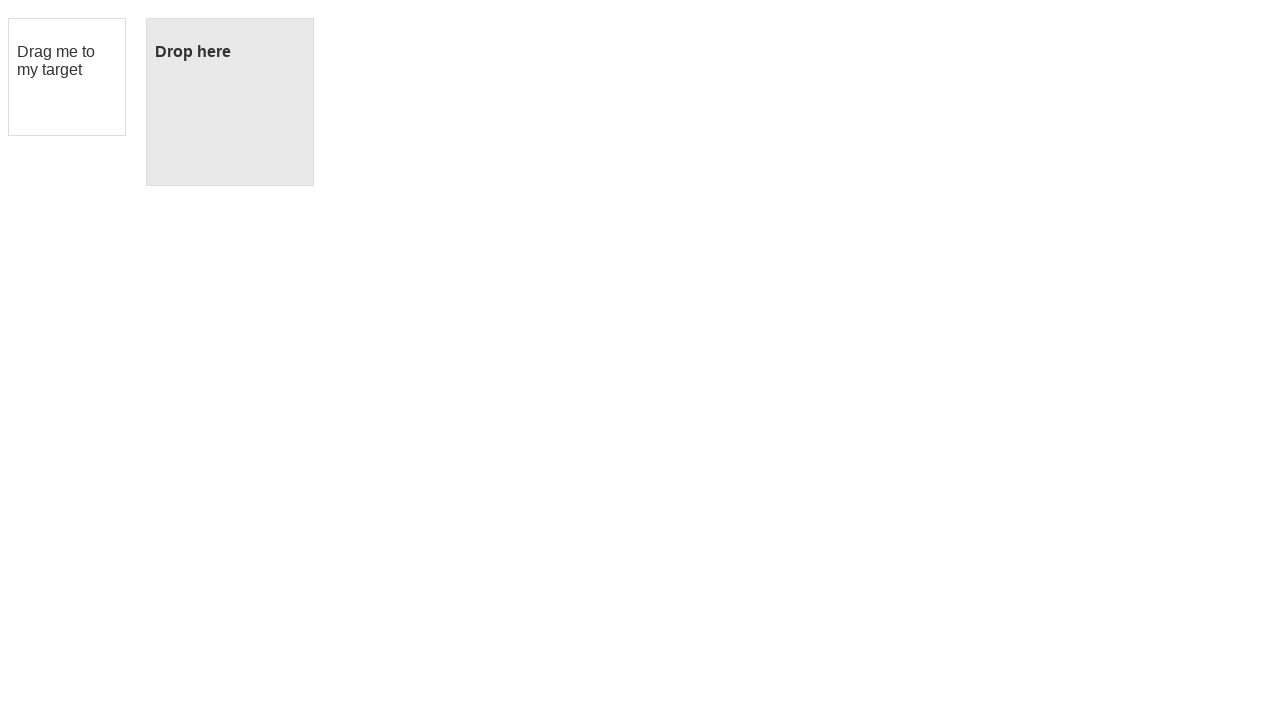

Located the draggable source element
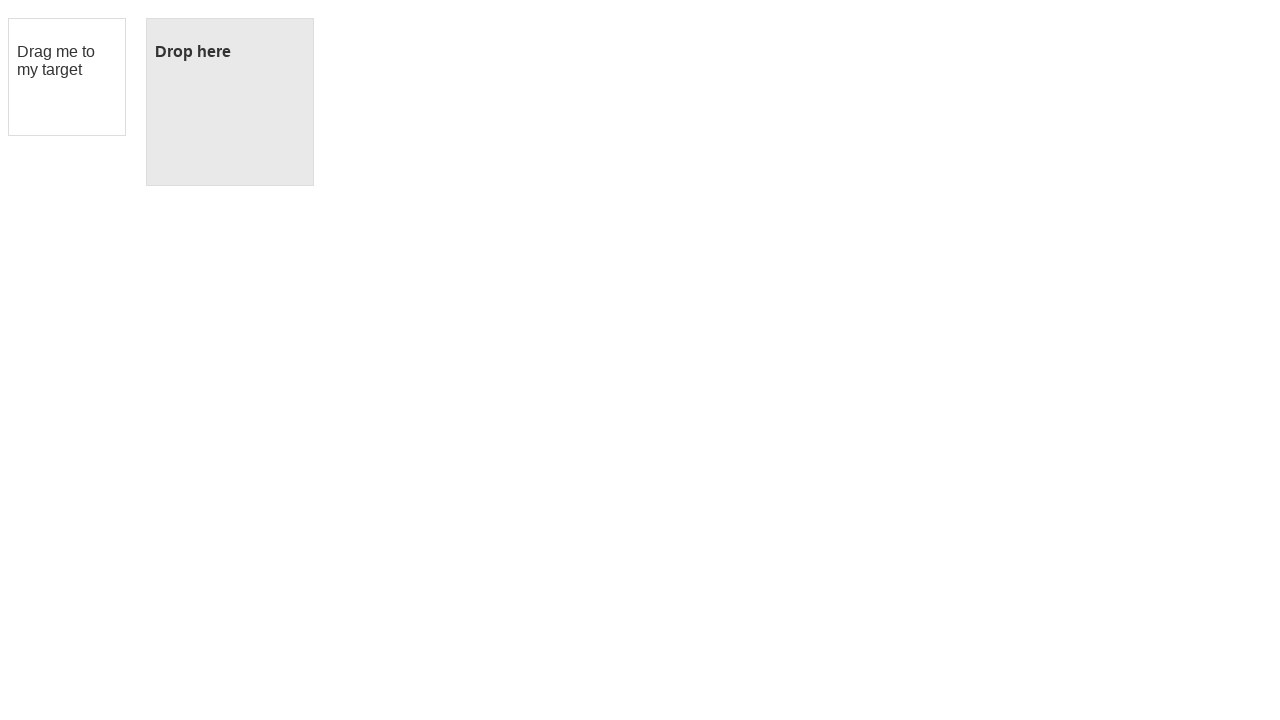

Located the droppable target element
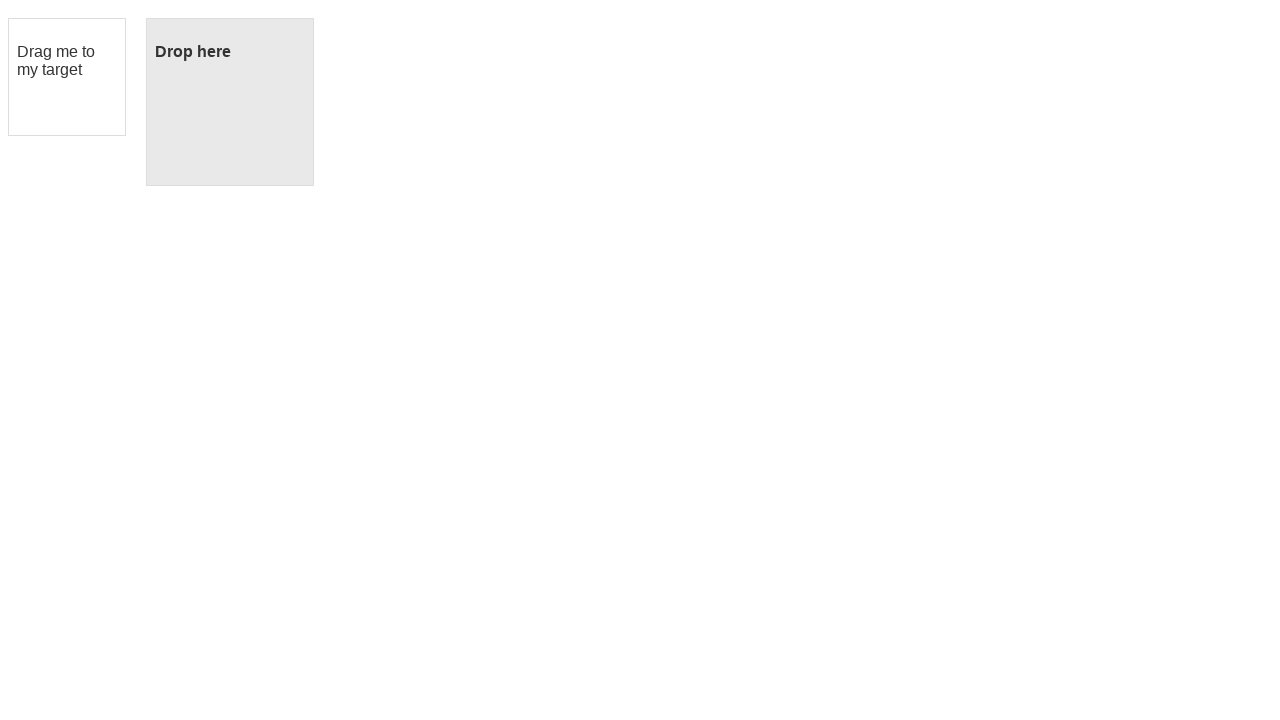

Dragged the source element and dropped it onto the target area at (230, 102)
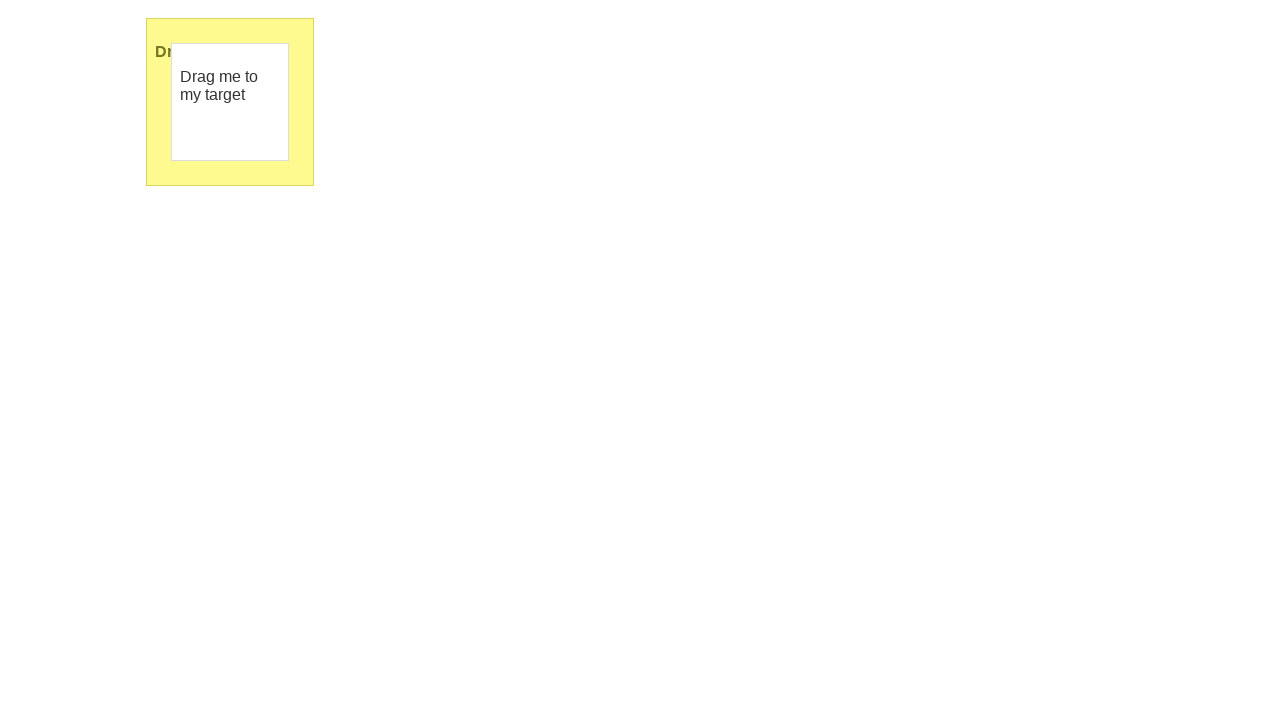

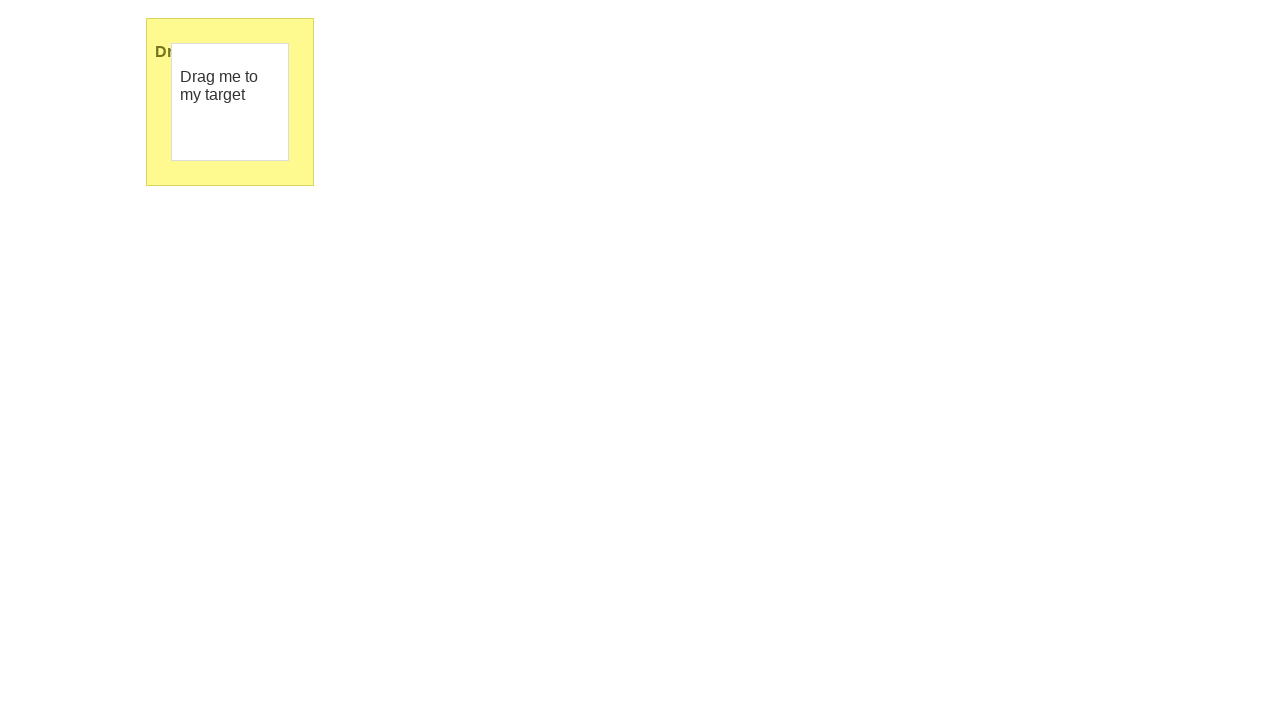